Navigates to Python.org and attempts to find elements by tag name, including testing error handling for non-existent tags

Starting URL: http://www.python.org

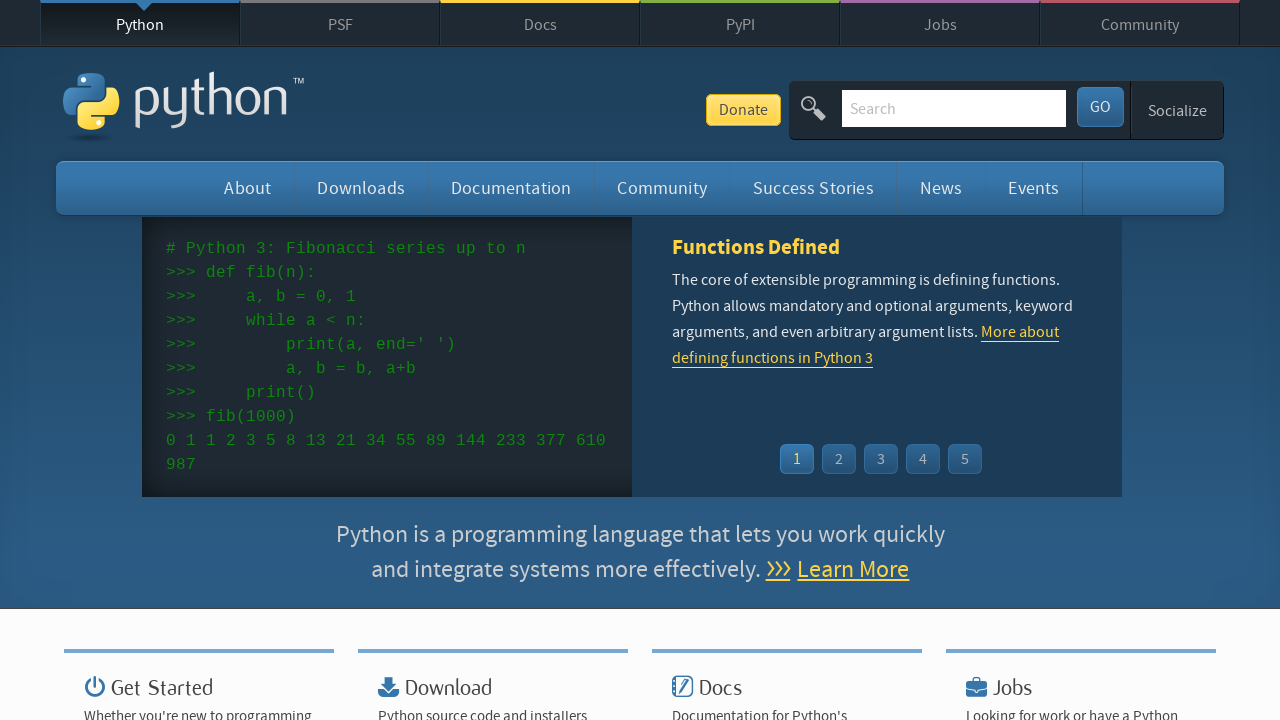

Navigated to Python.org
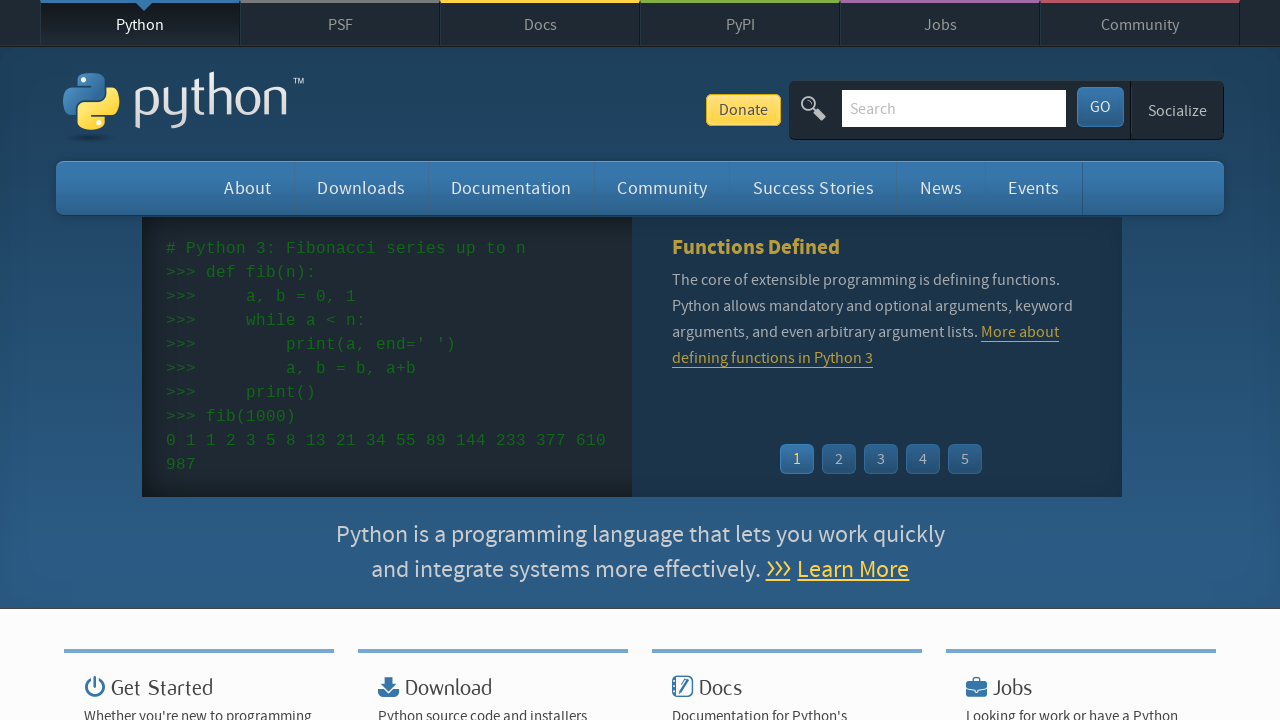

Located body element by tag name
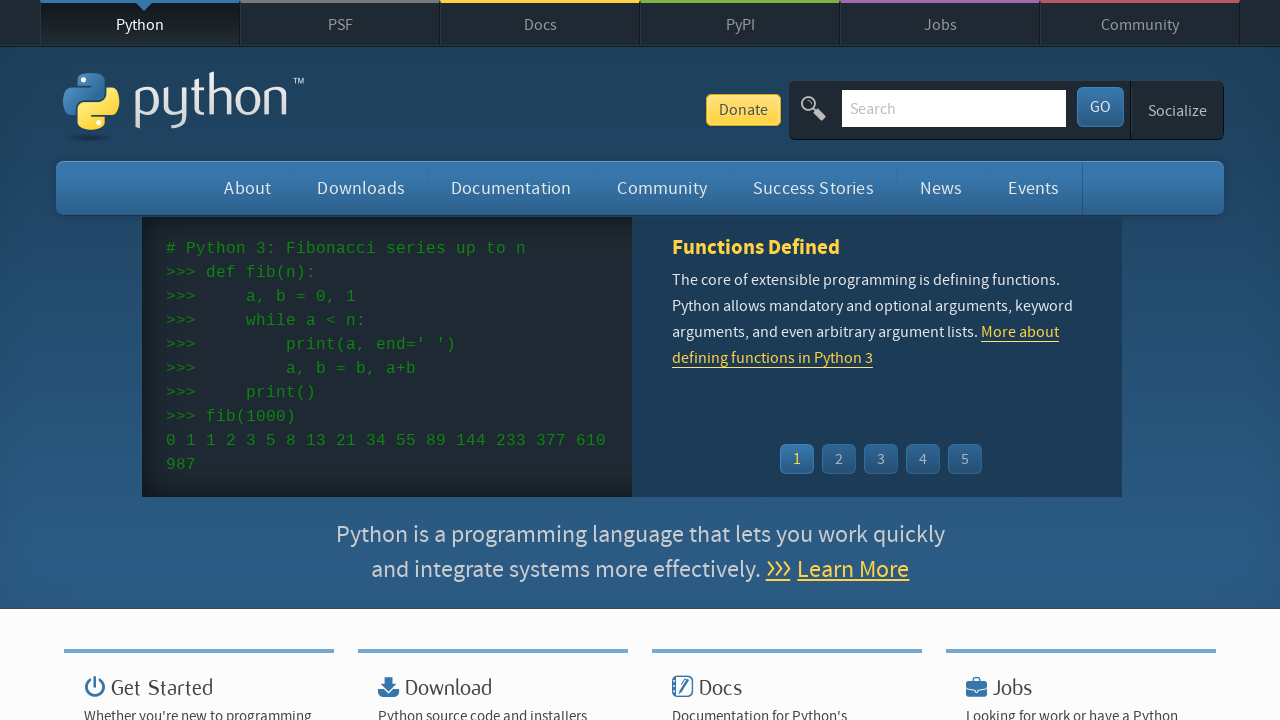

Created locator for non-existent tag 'body_error'
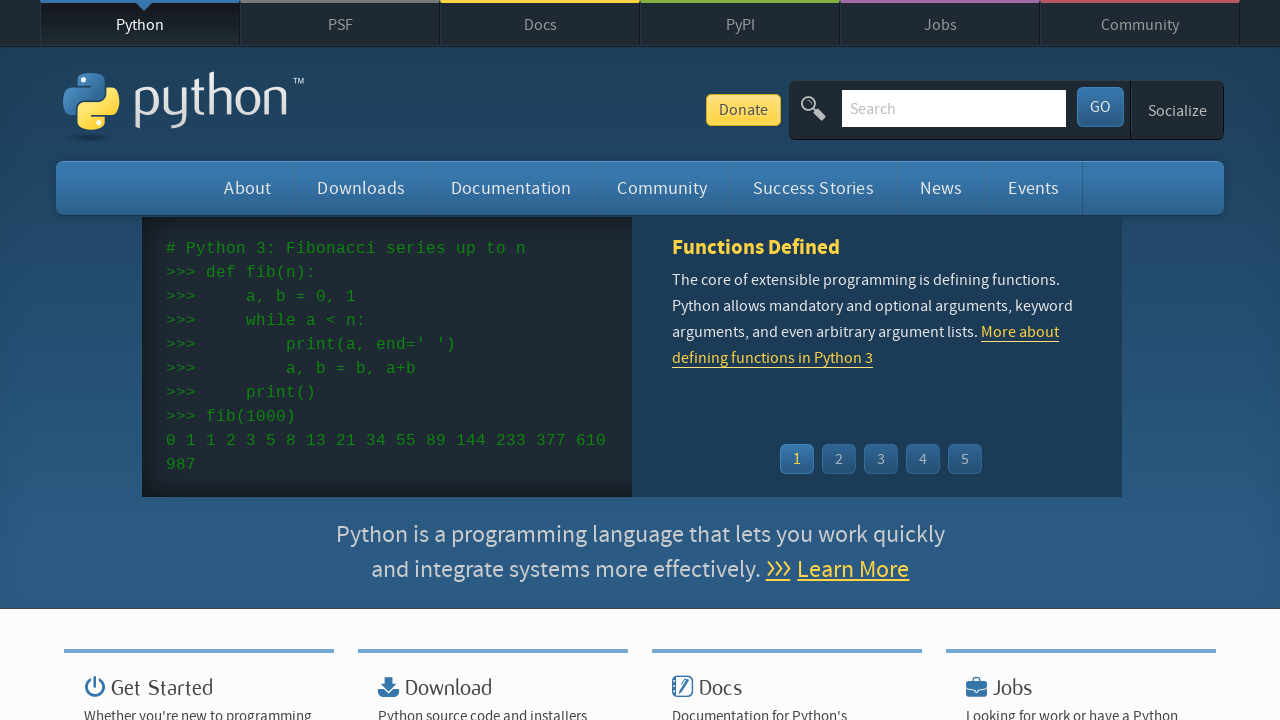

Verified that non-existent tag 'body_error' returned no elements
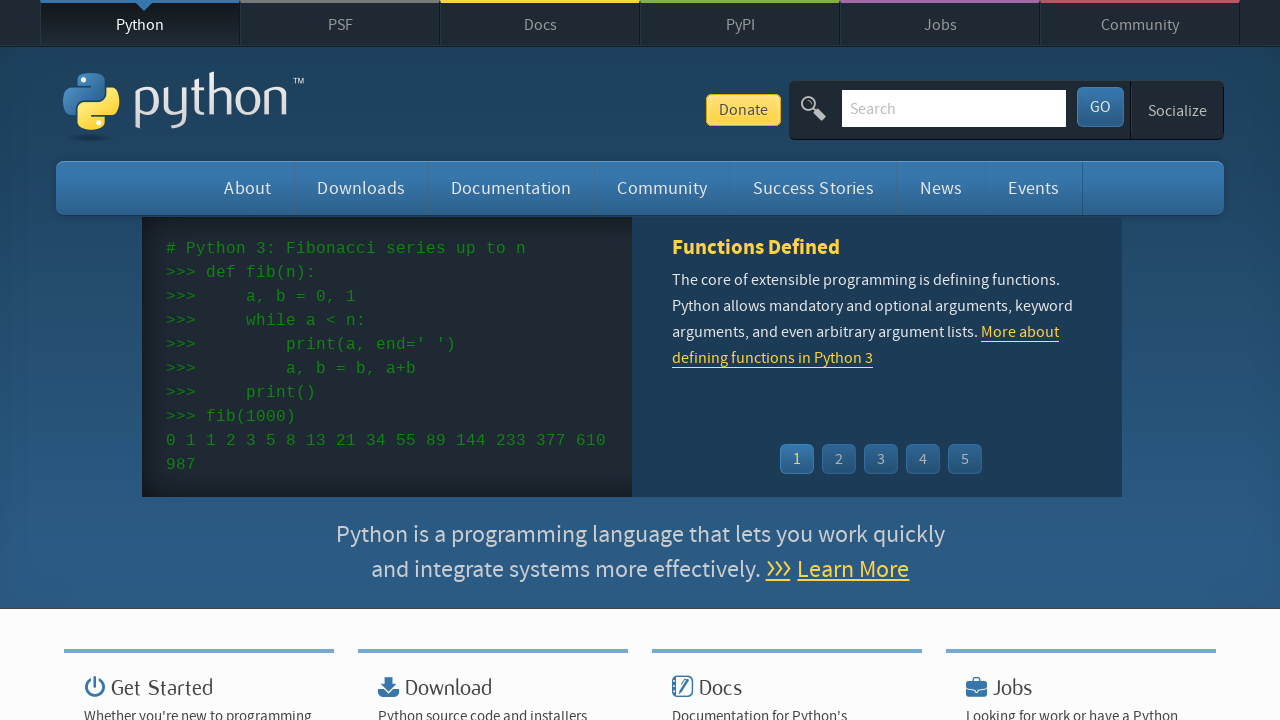

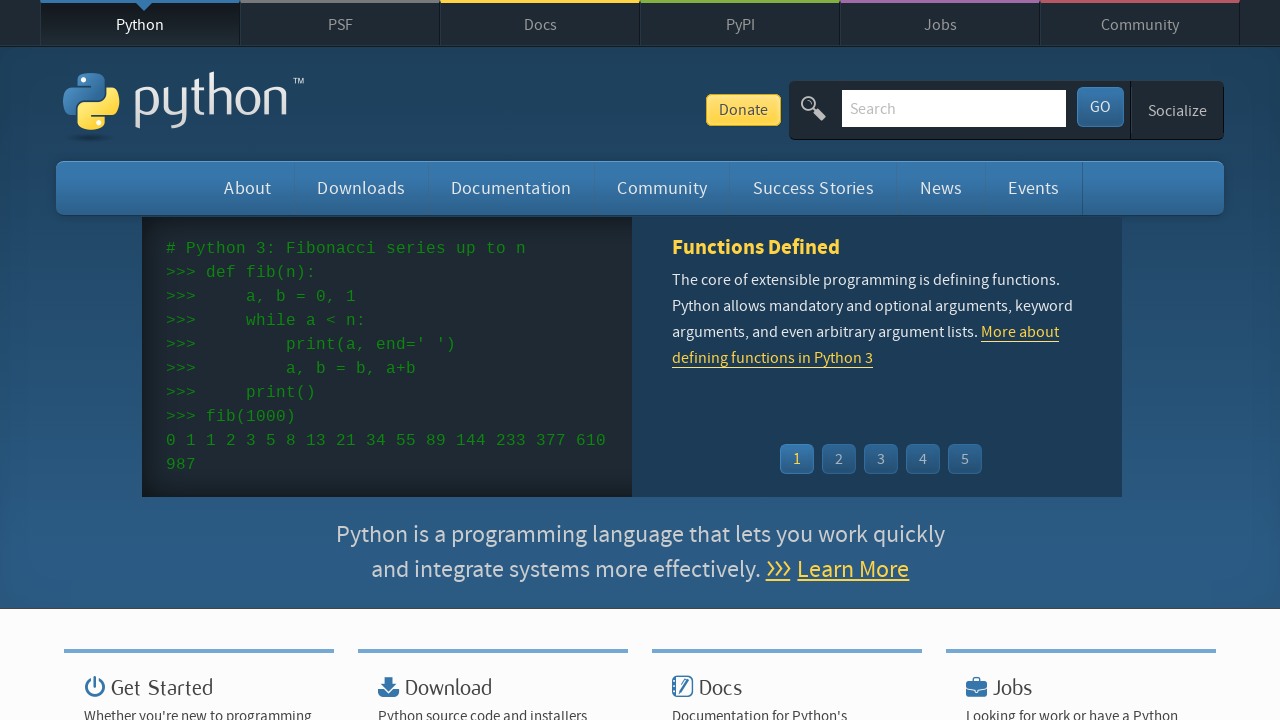